Selects checkboxes on the demo page if they are not already selected

Starting URL: https://seleniumbase.io/demo_page

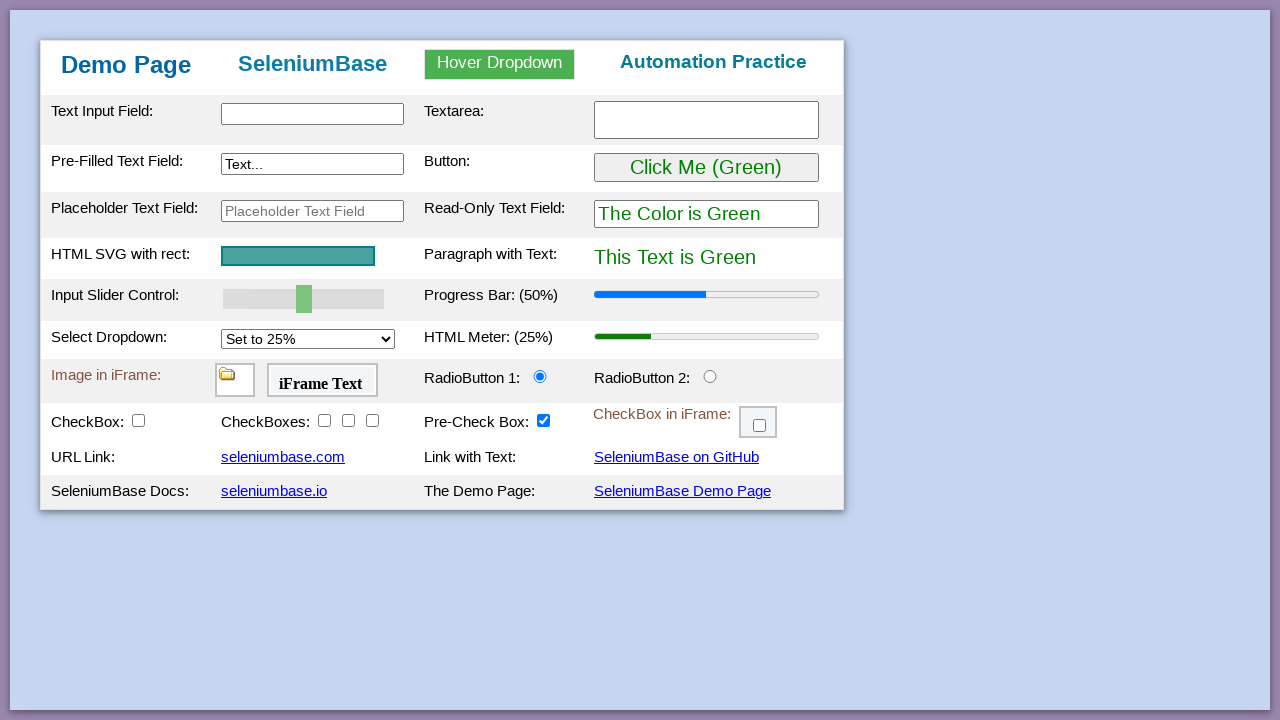

Navigated to demo page
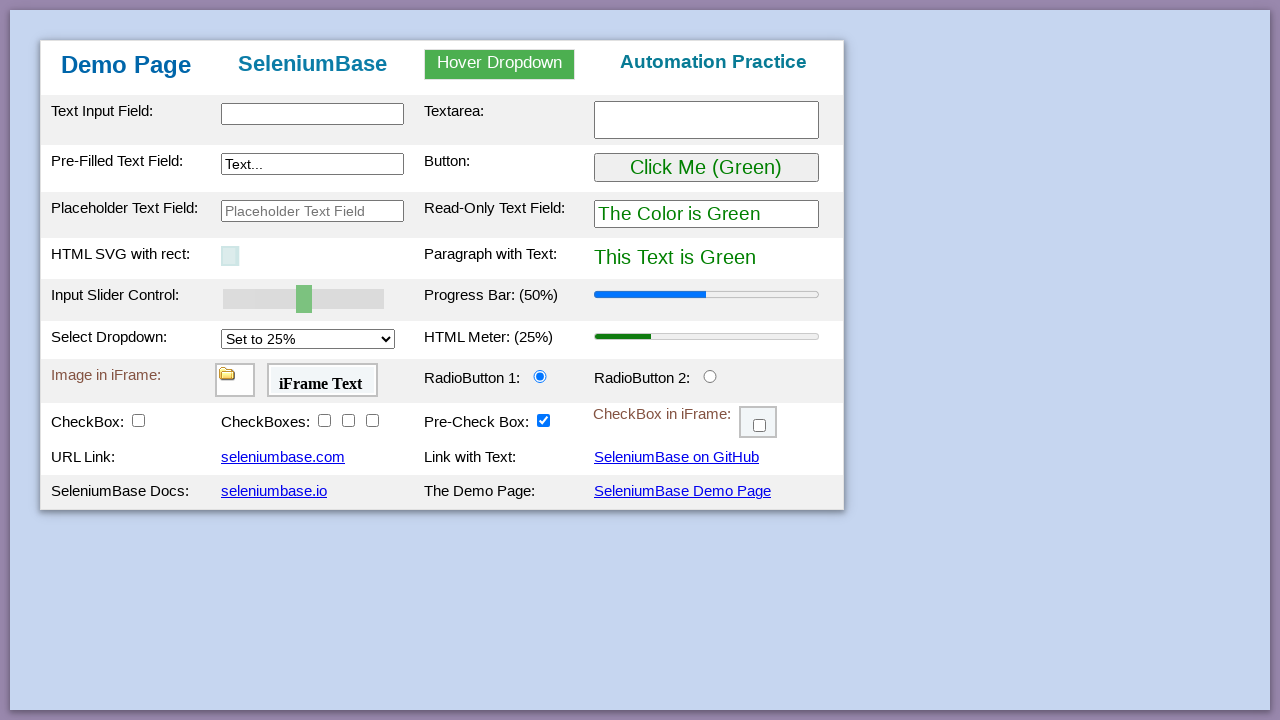

Located checkbox element
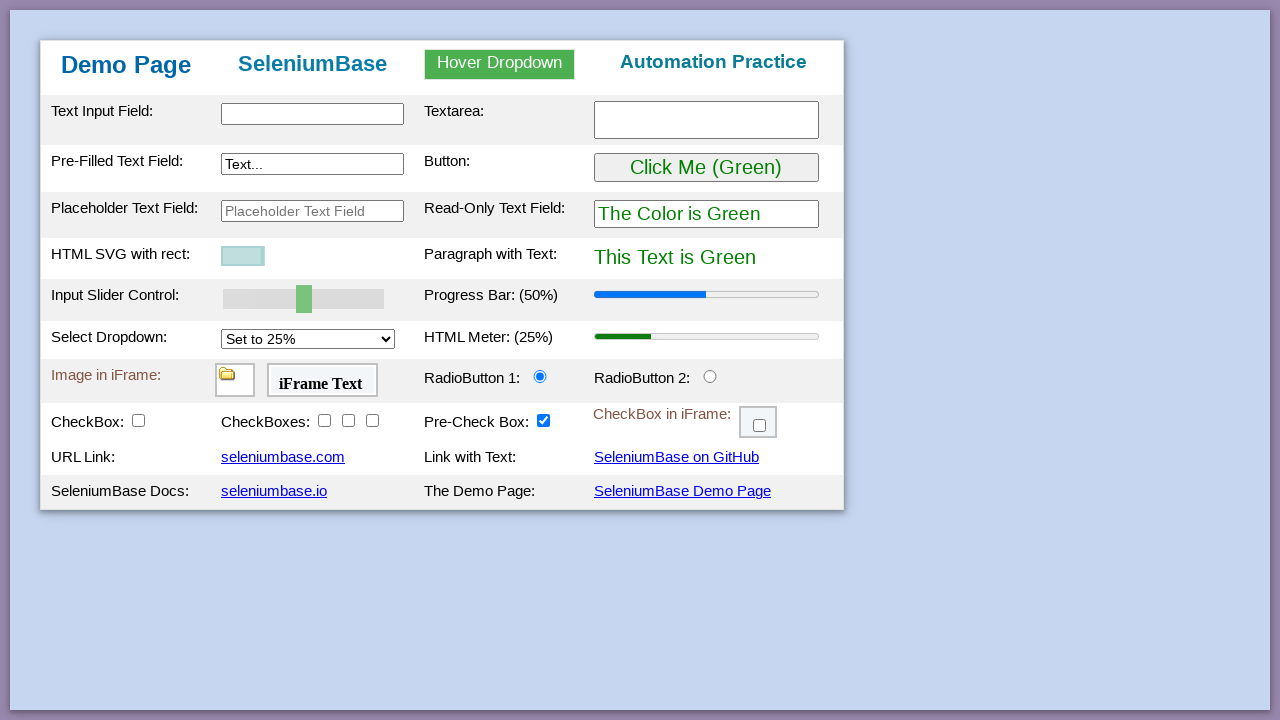

Checkbox is not selected, checking status
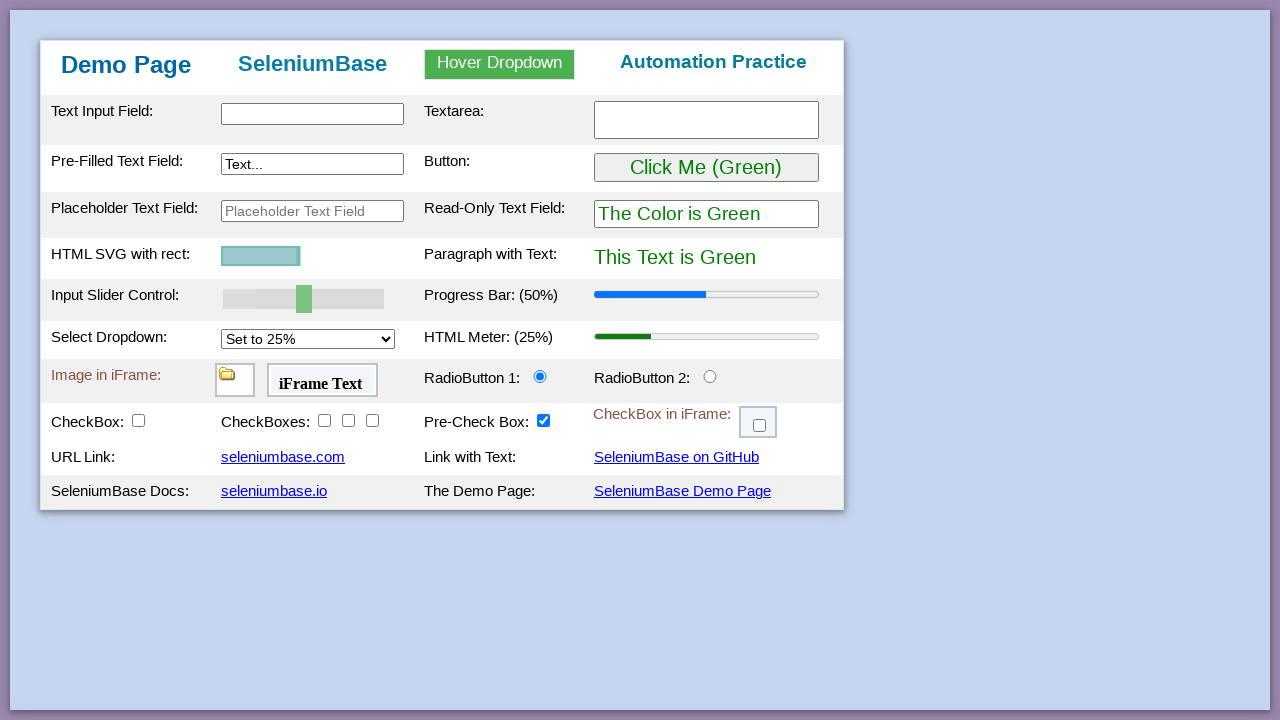

Clicked checkbox to select it at (138, 420) on xpath=/html/body/form/table/tbody/tr[9]/td[1]/input
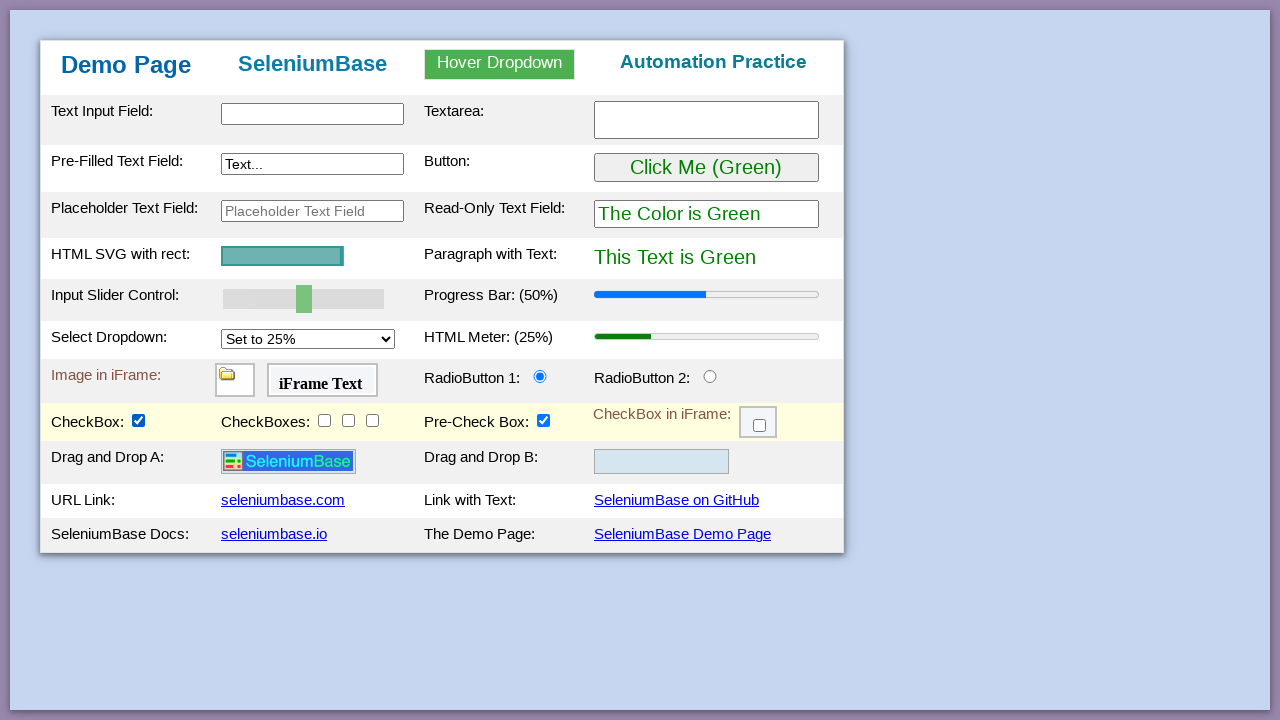

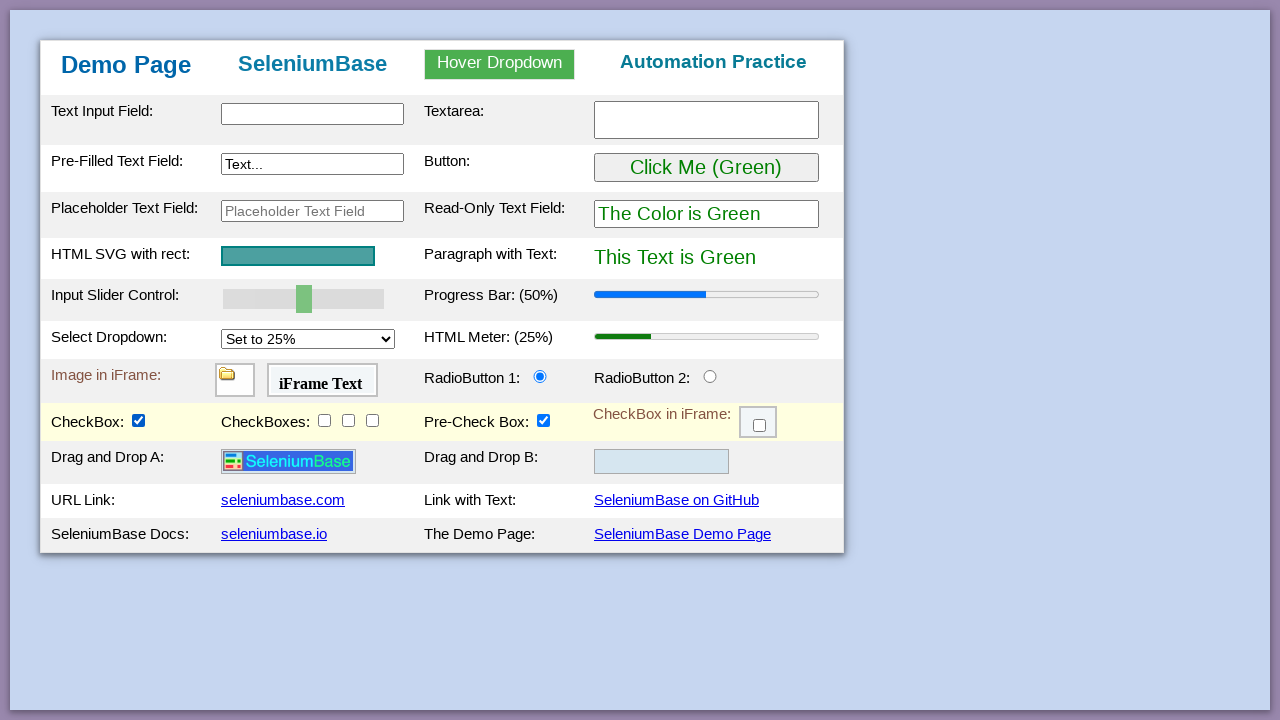